Tests that clicking on alternating numbers in the selectable grid changes their color, verifying the selection functionality works correctly.

Starting URL: https://demoqa.com/

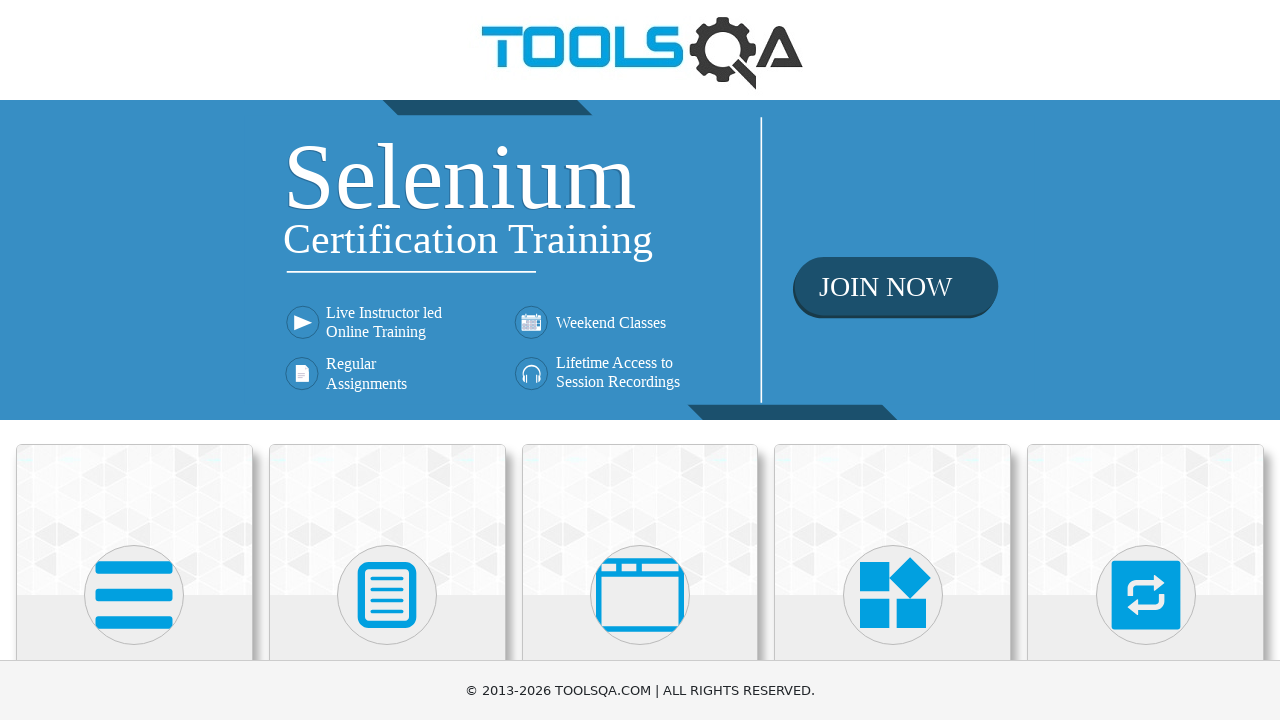

Clicked on Interactions category card at (1146, 360) on text=Interactions
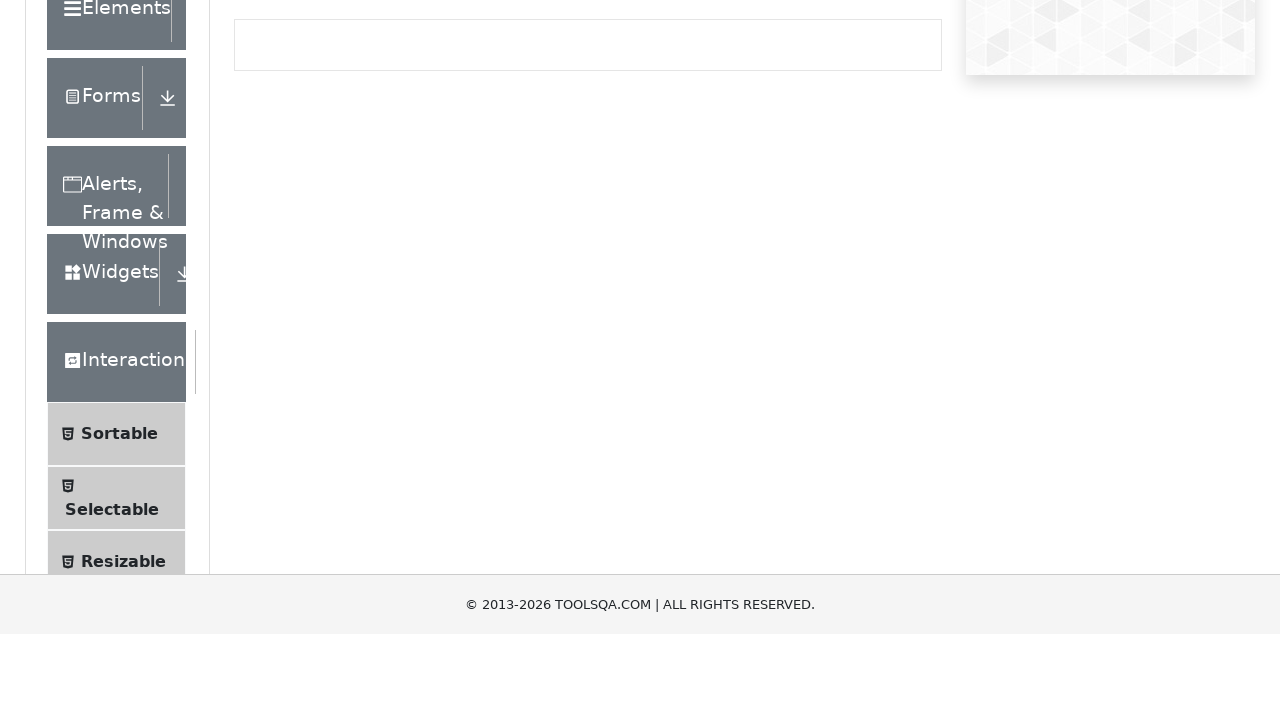

Clicked on Selectable in the left panel menu at (112, 360) on text=Selectable
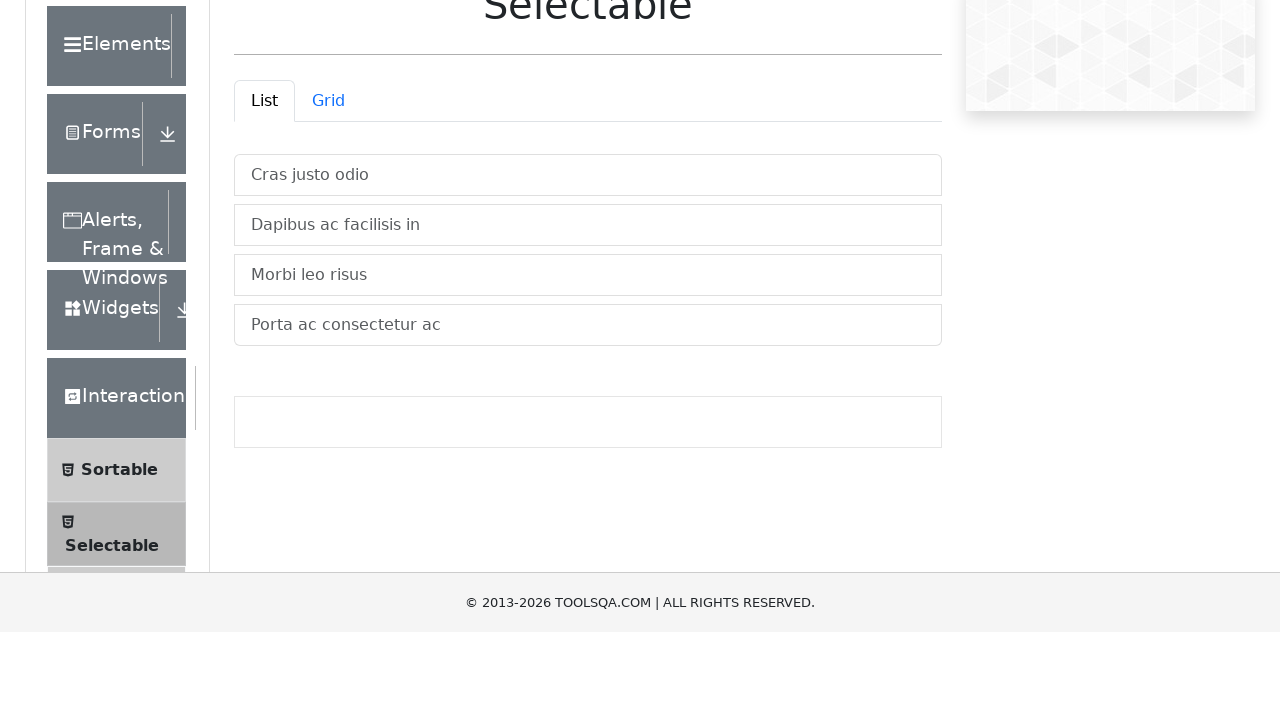

Clicked on Grid tab at (328, 244) on #demo-tab-grid
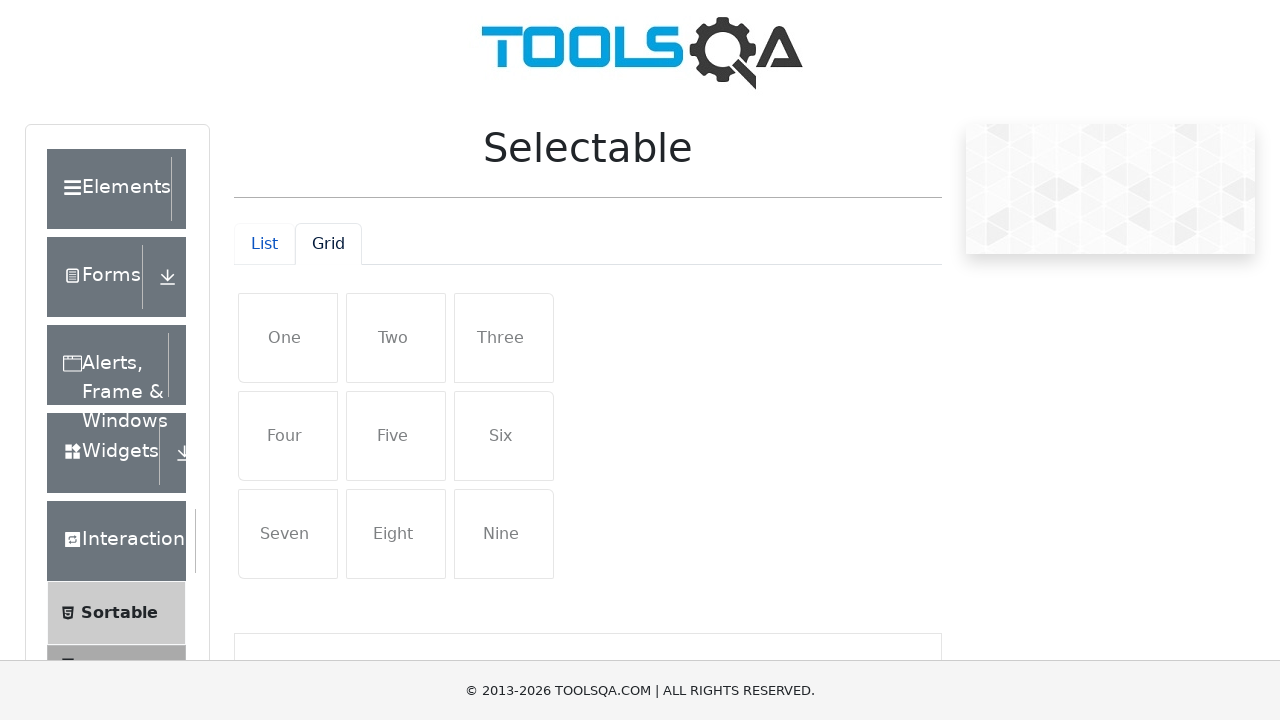

Clicked on grid item at index 0 at (288, 338) on #gridContainer .list-group-item >> nth=0
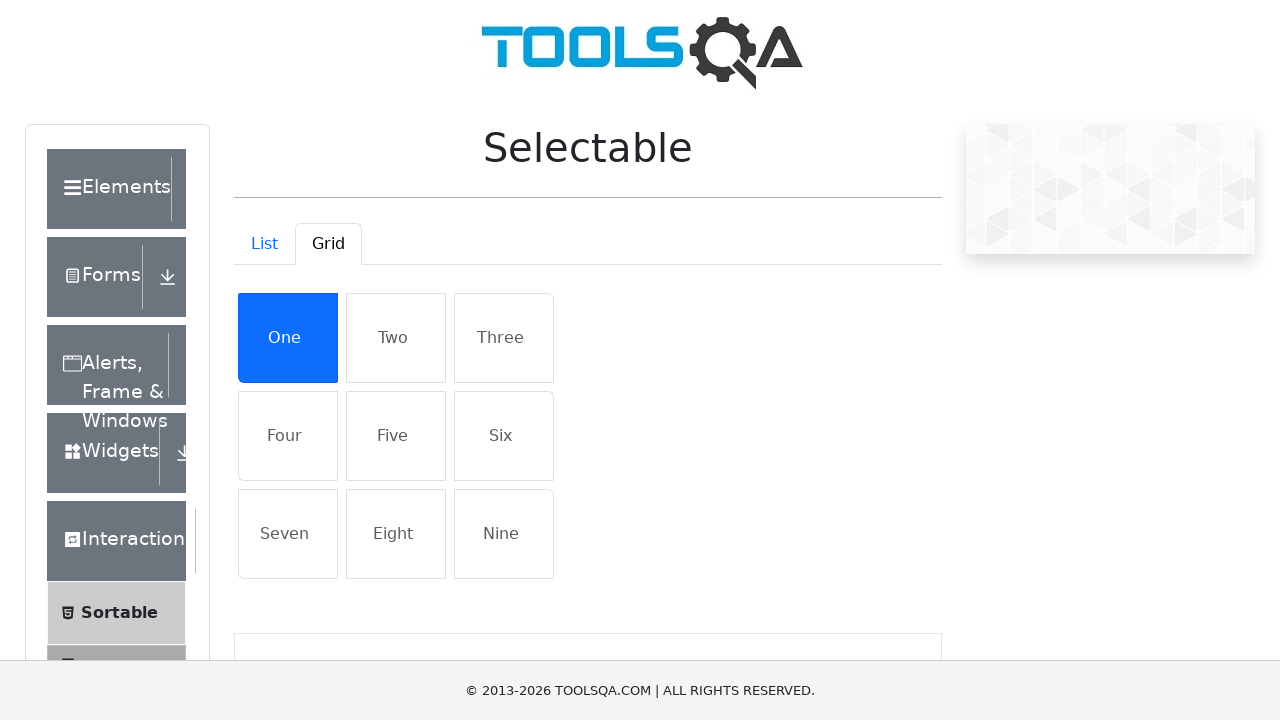

Clicked on grid item at index 2 at (504, 338) on #gridContainer .list-group-item >> nth=2
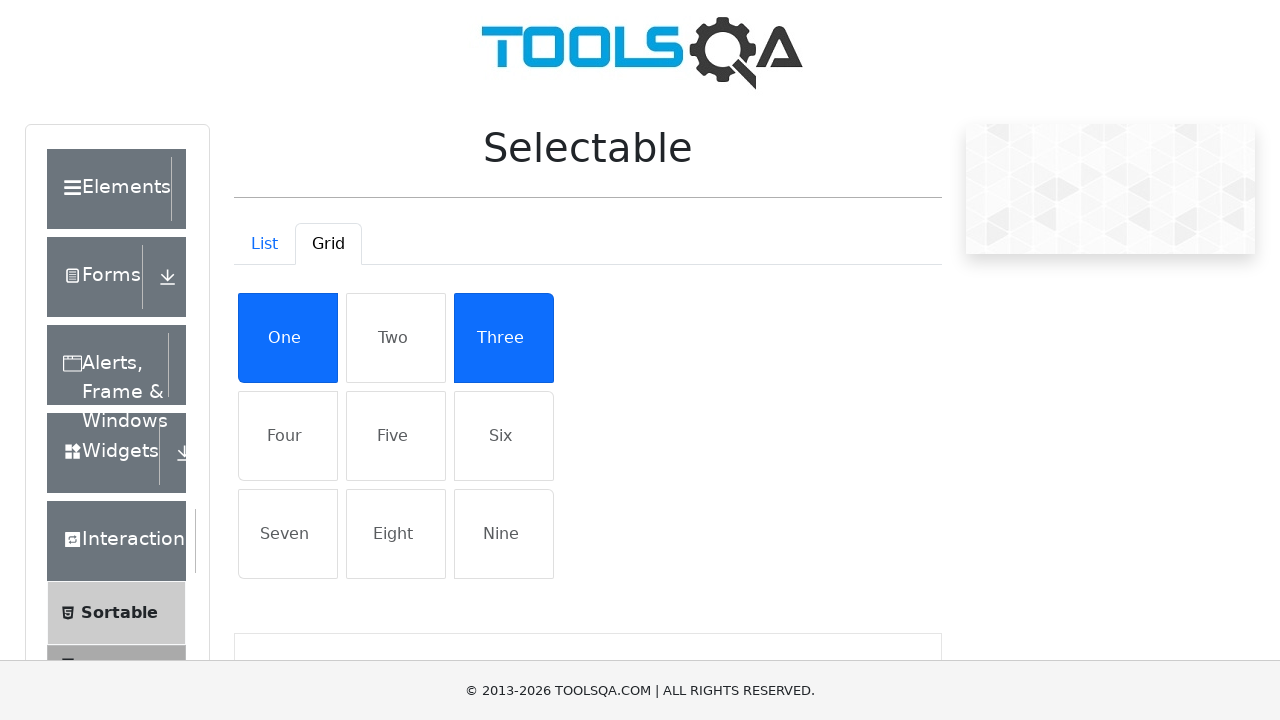

Clicked on grid item at index 4 at (396, 436) on #gridContainer .list-group-item >> nth=4
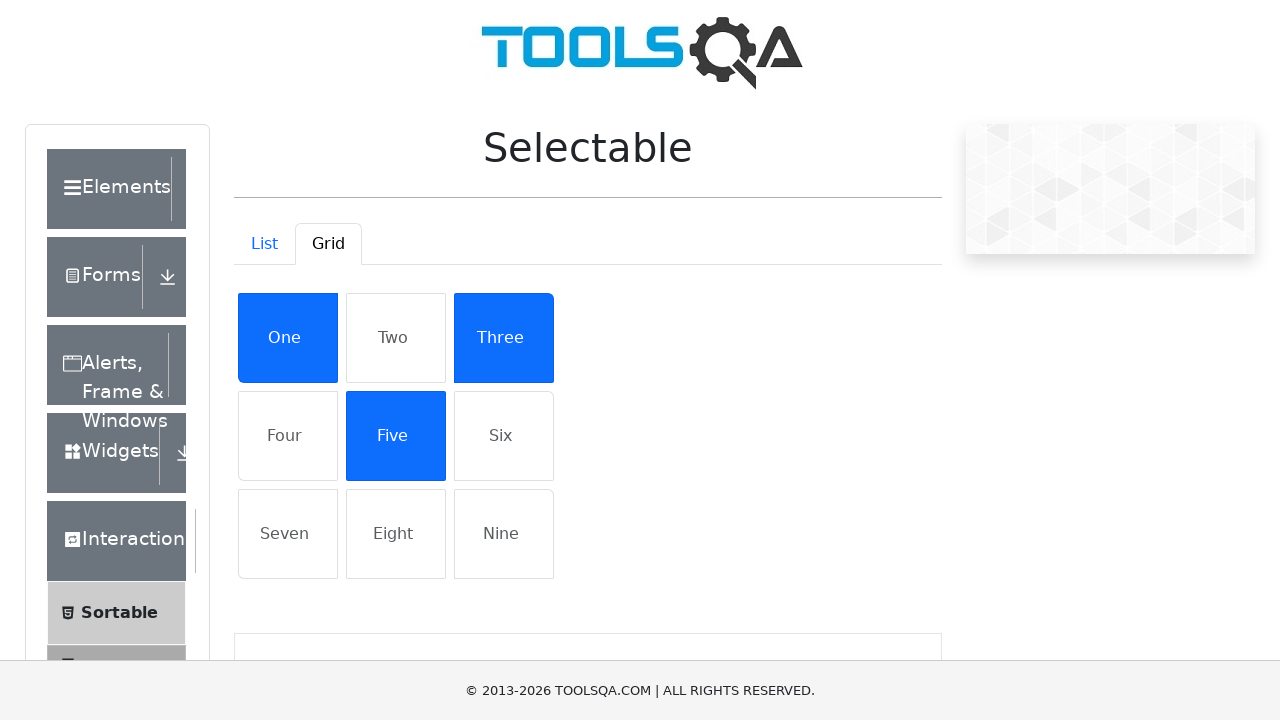

Clicked on grid item at index 6 at (288, 534) on #gridContainer .list-group-item >> nth=6
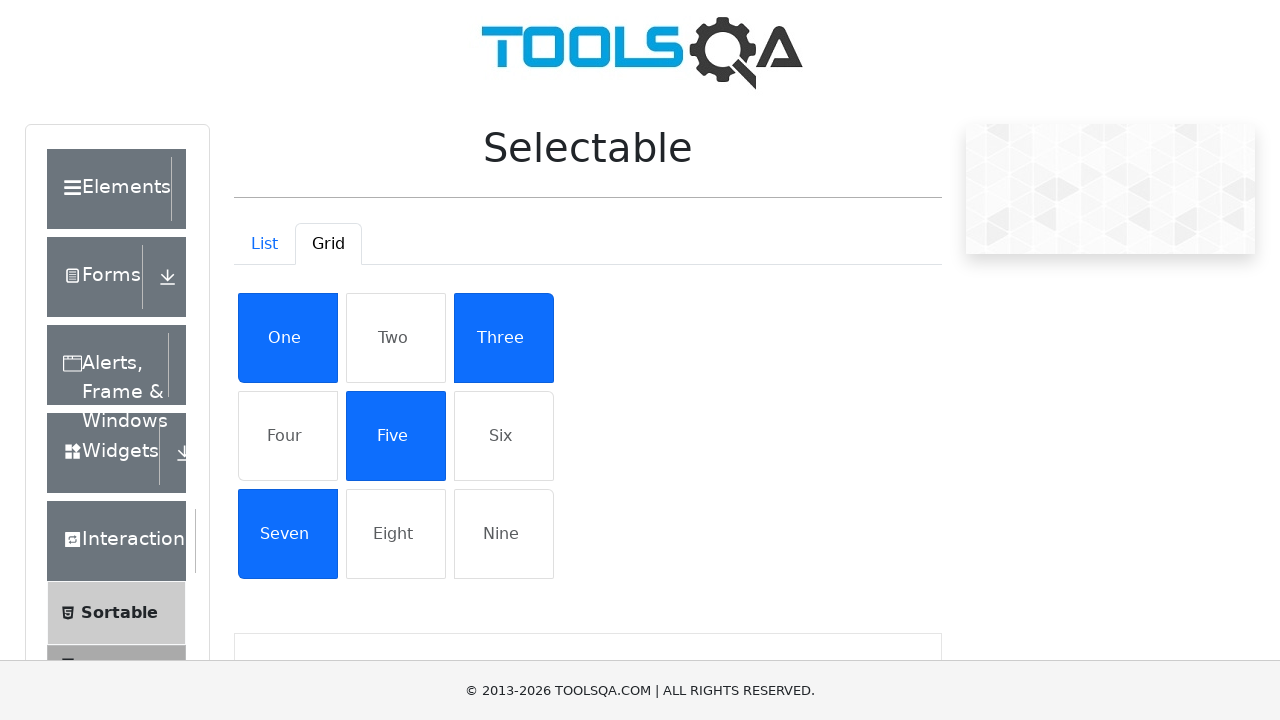

Clicked on grid item at index 8 at (504, 534) on #gridContainer .list-group-item >> nth=8
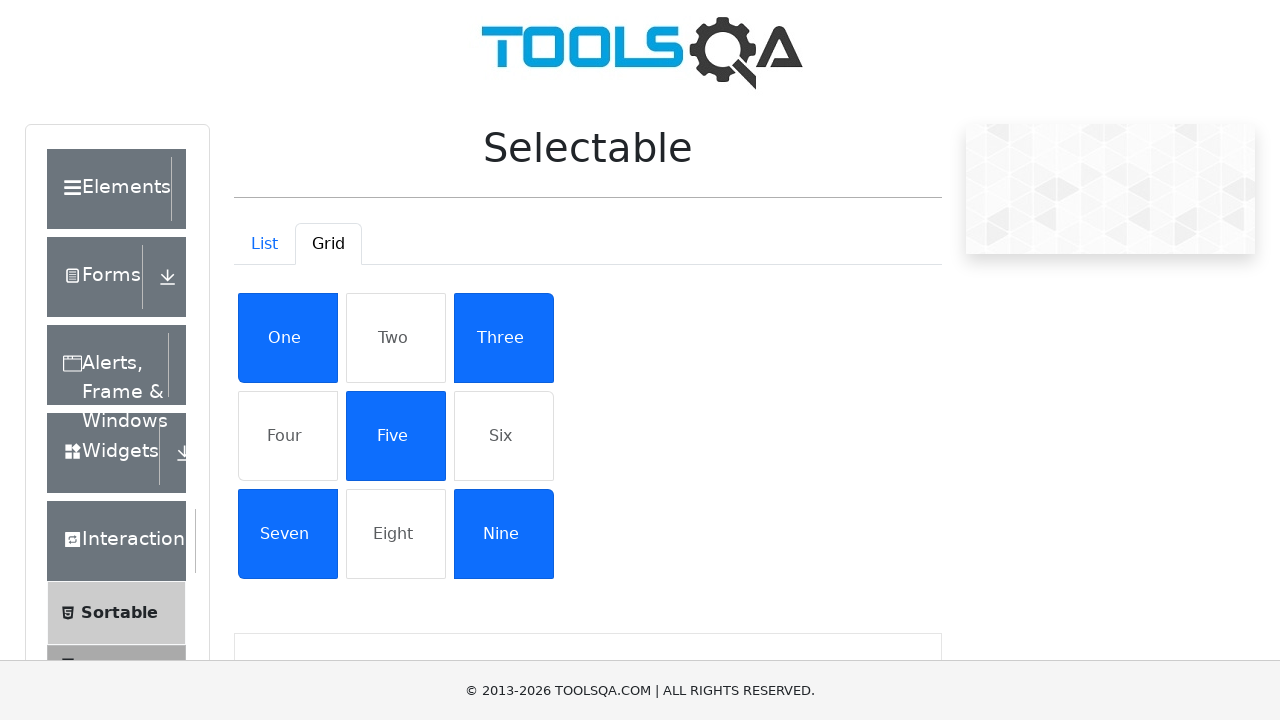

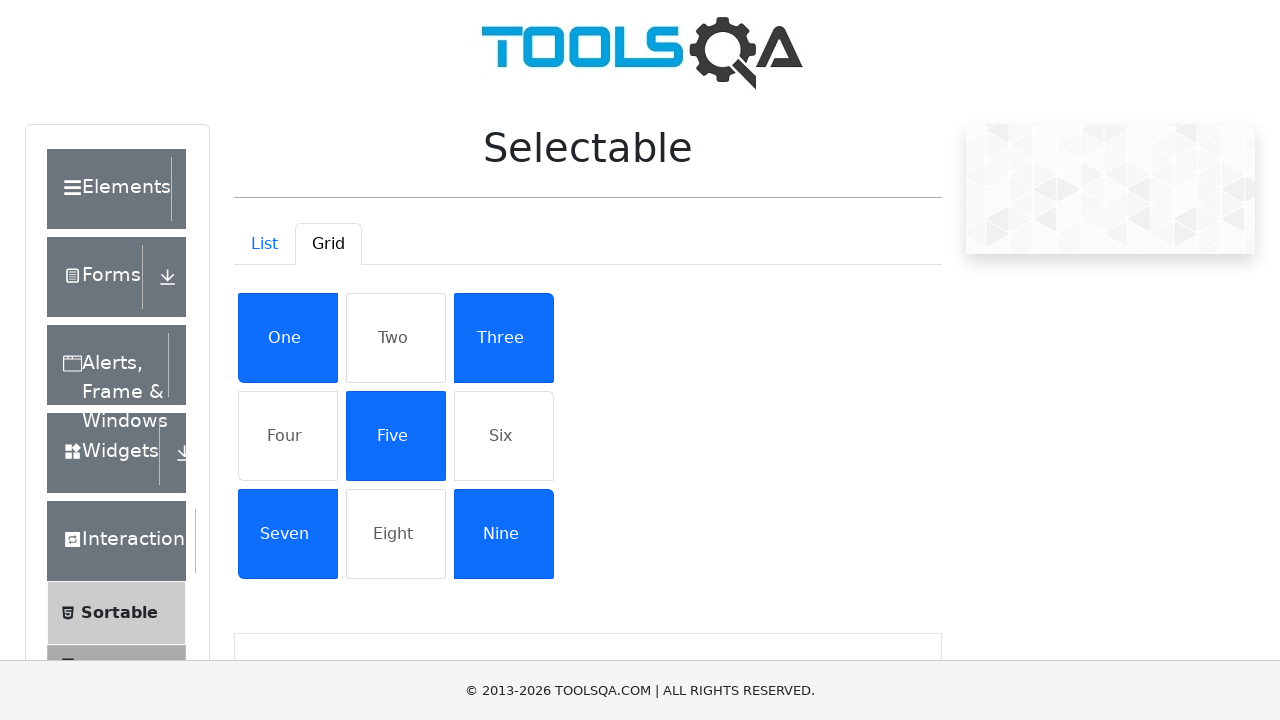